Tests dropdown selection using Playwright's built-in select_option method to choose "Option 1" from the dropdown by text

Starting URL: https://the-internet.herokuapp.com/dropdown

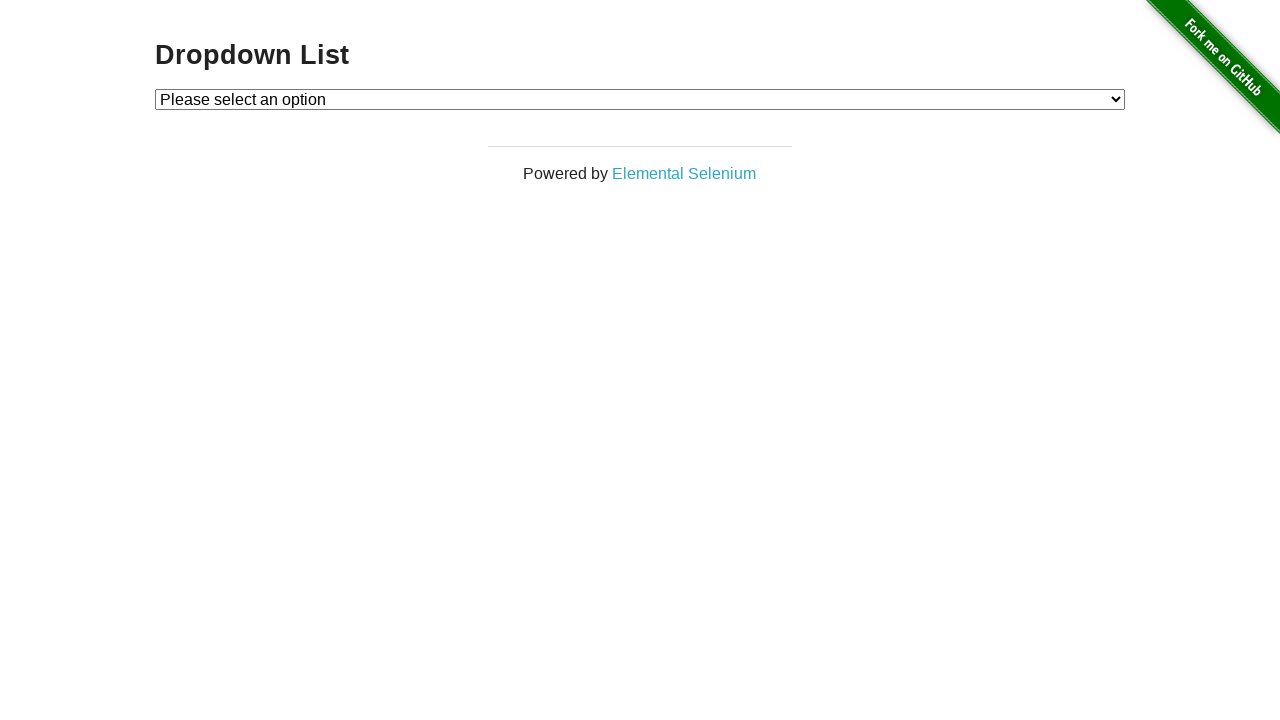

Selected 'Option 1' from dropdown using select_option method on #dropdown
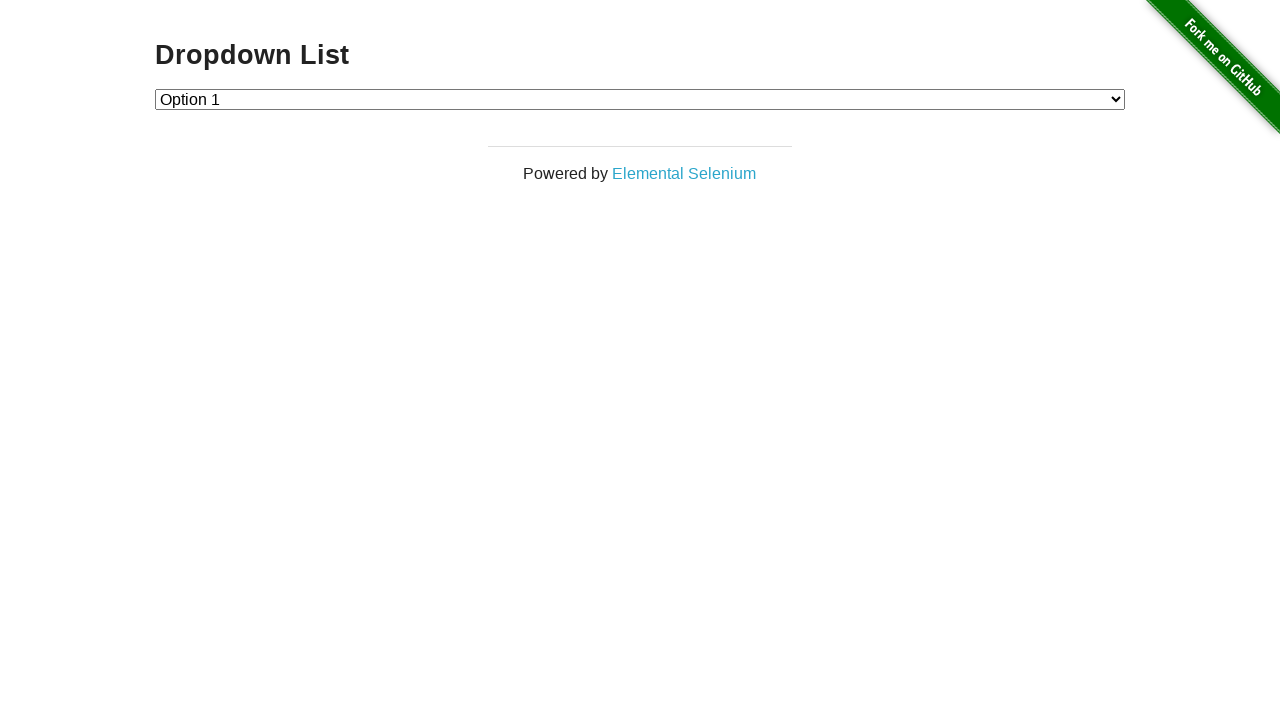

Retrieved the selected dropdown value
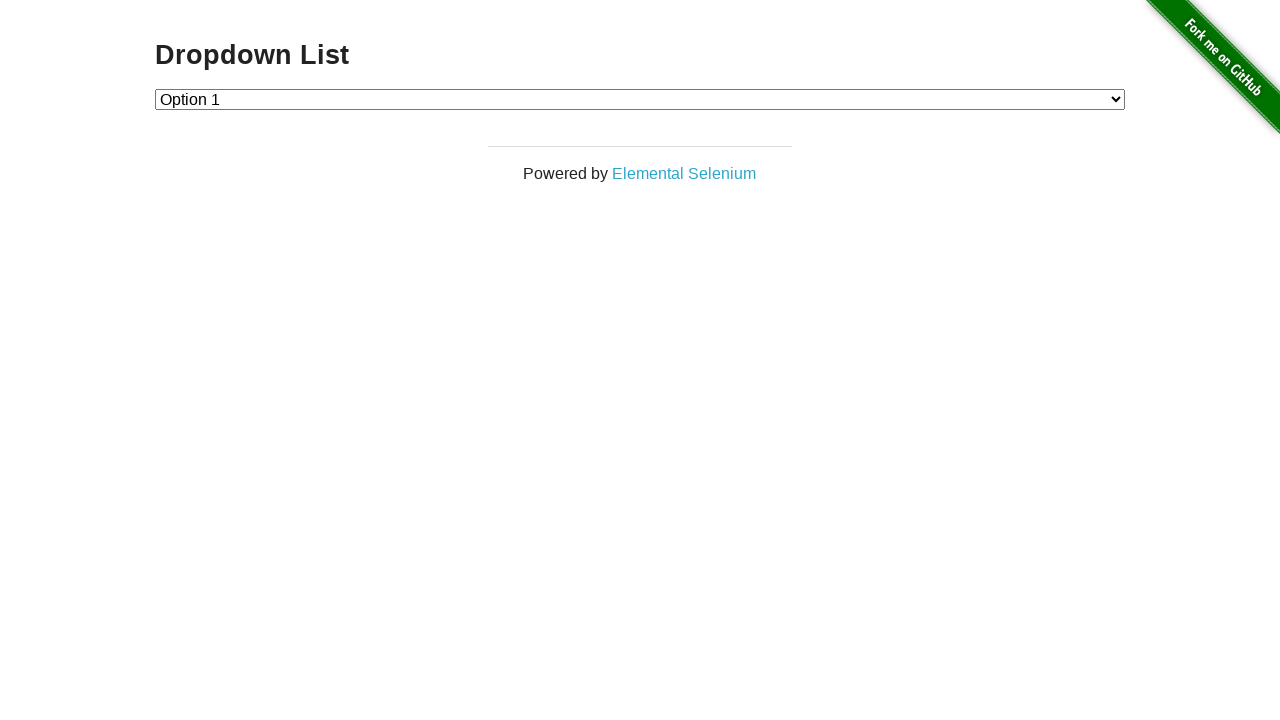

Verified that dropdown value is '1' as expected
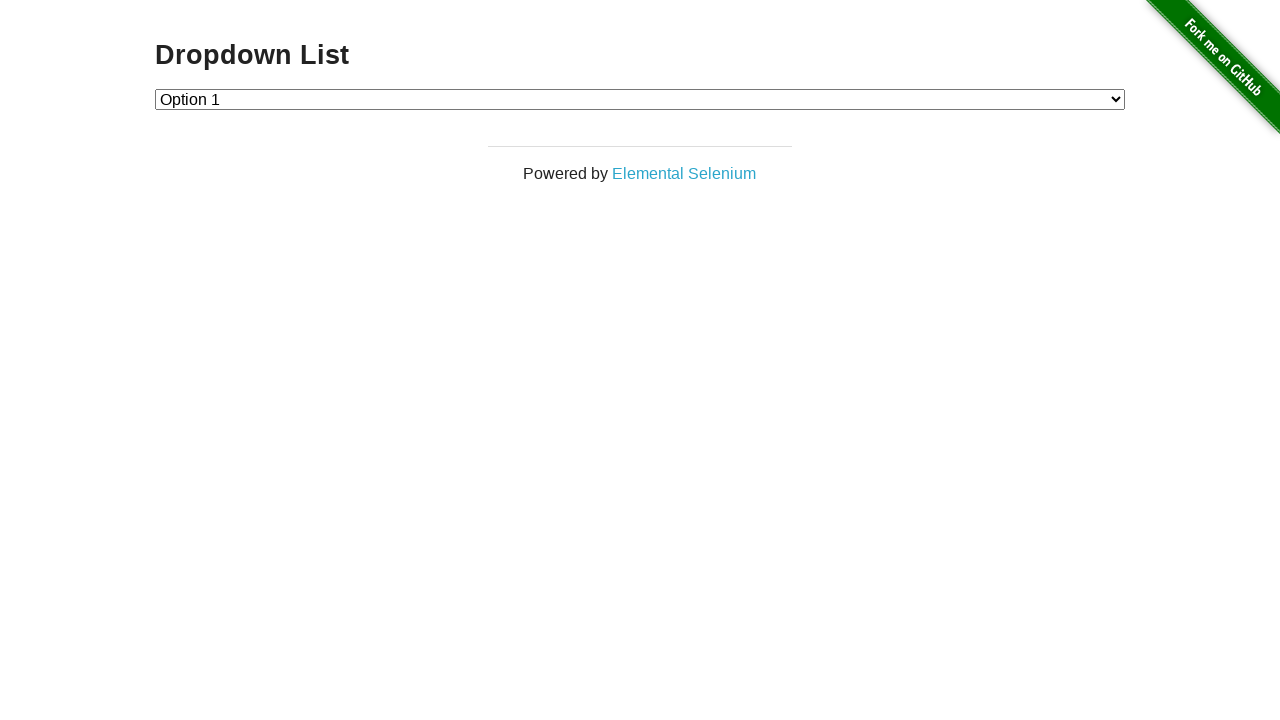

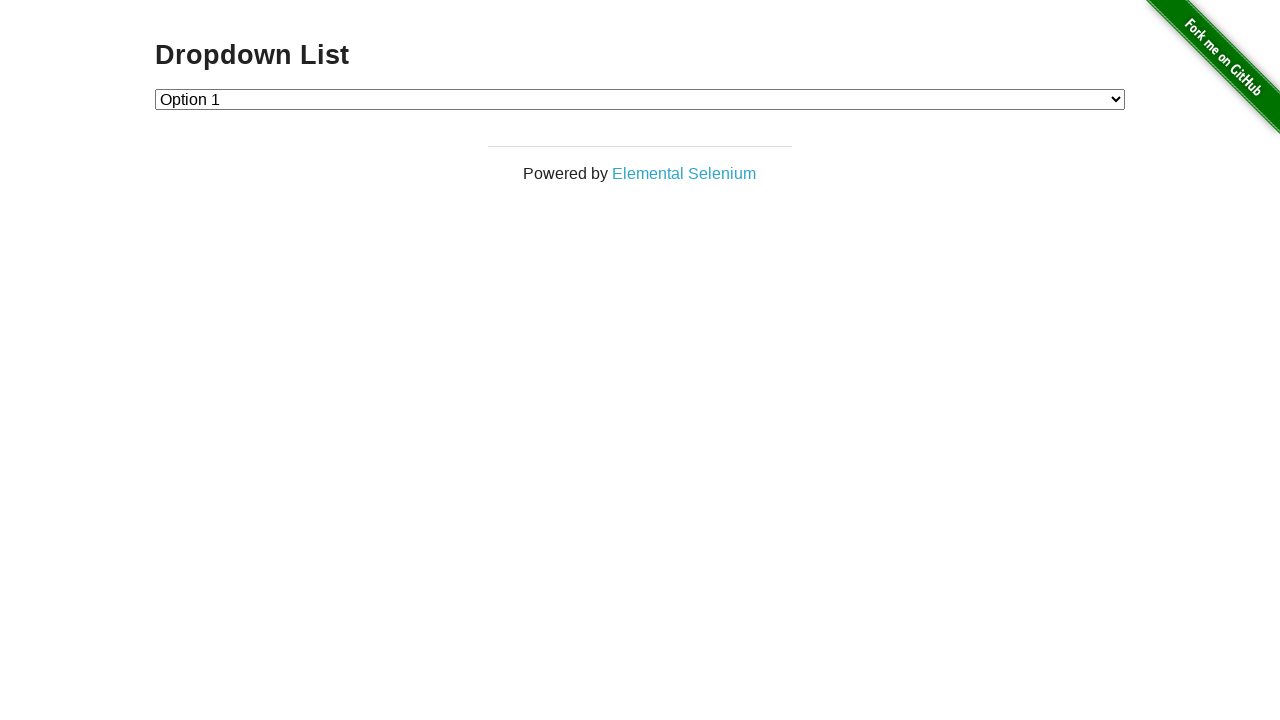